Tests sorting on the second table which has helpful class markup, clicking the Dues column header to sort in ascending order

Starting URL: http://the-internet.herokuapp.com/tables

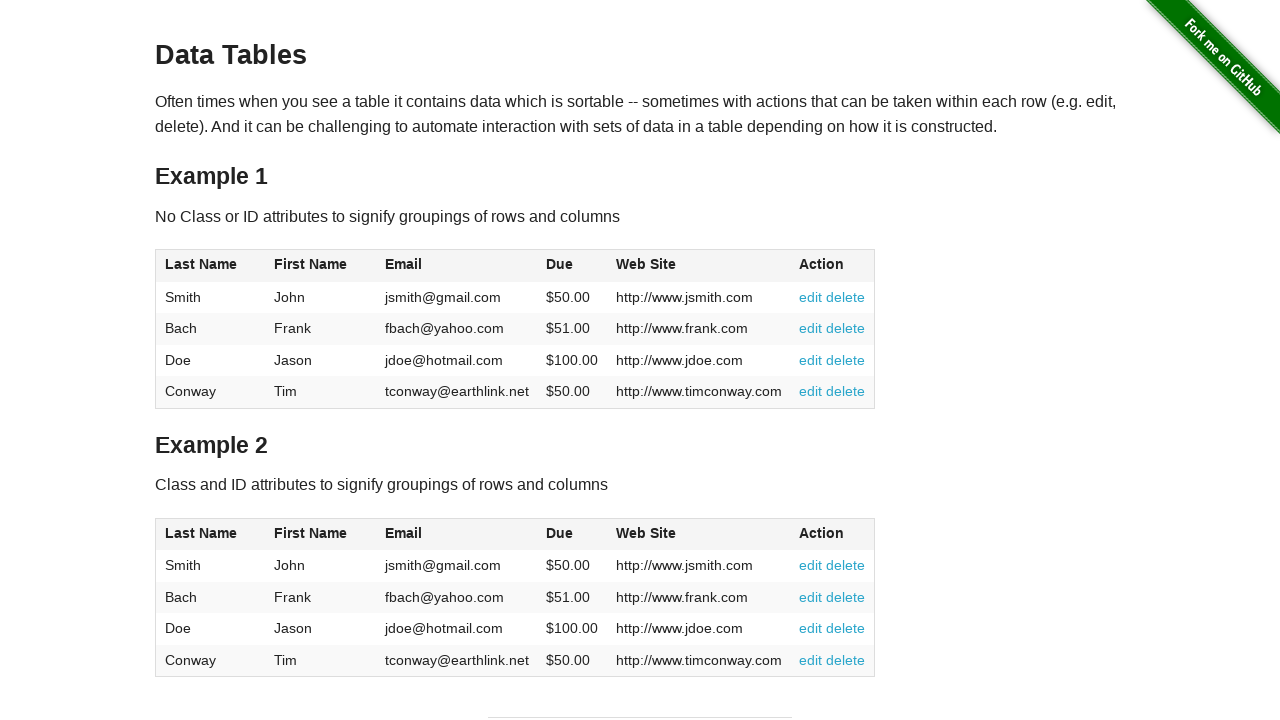

Clicked Dues column header in table2 to sort ascending at (560, 533) on #table2 thead .dues
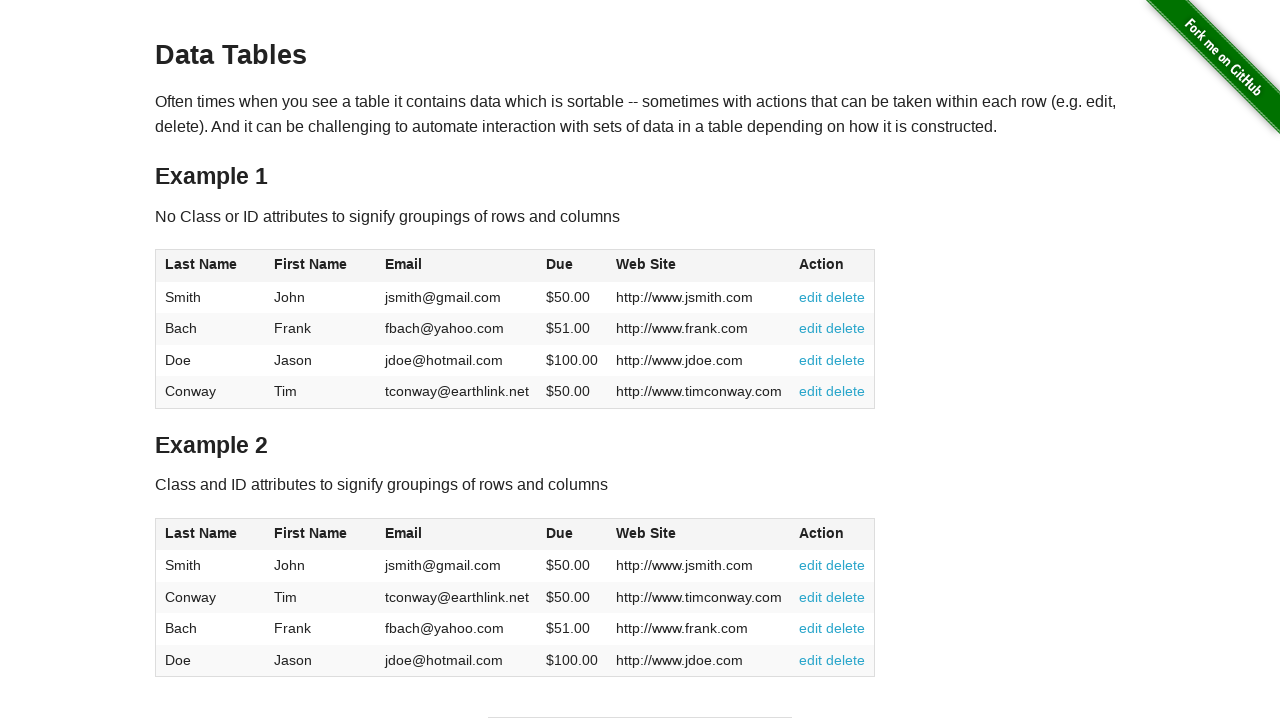

Table2 sorted and dues column verified in tbody
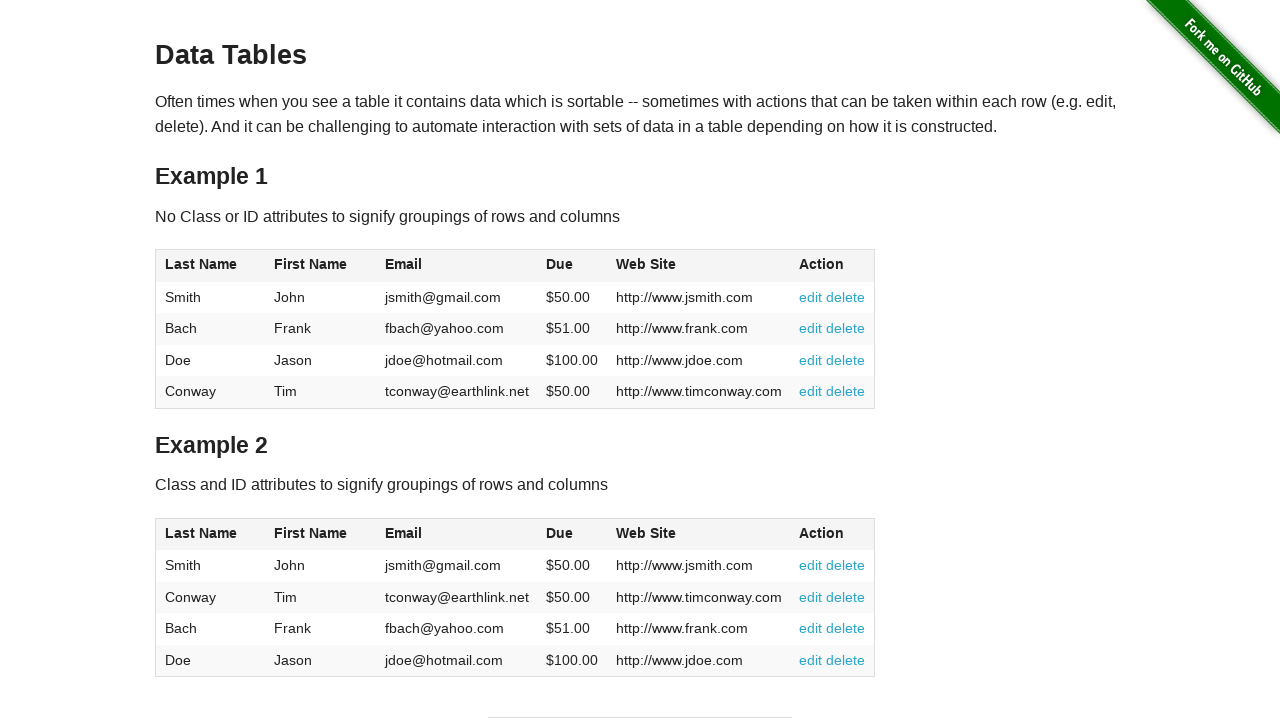

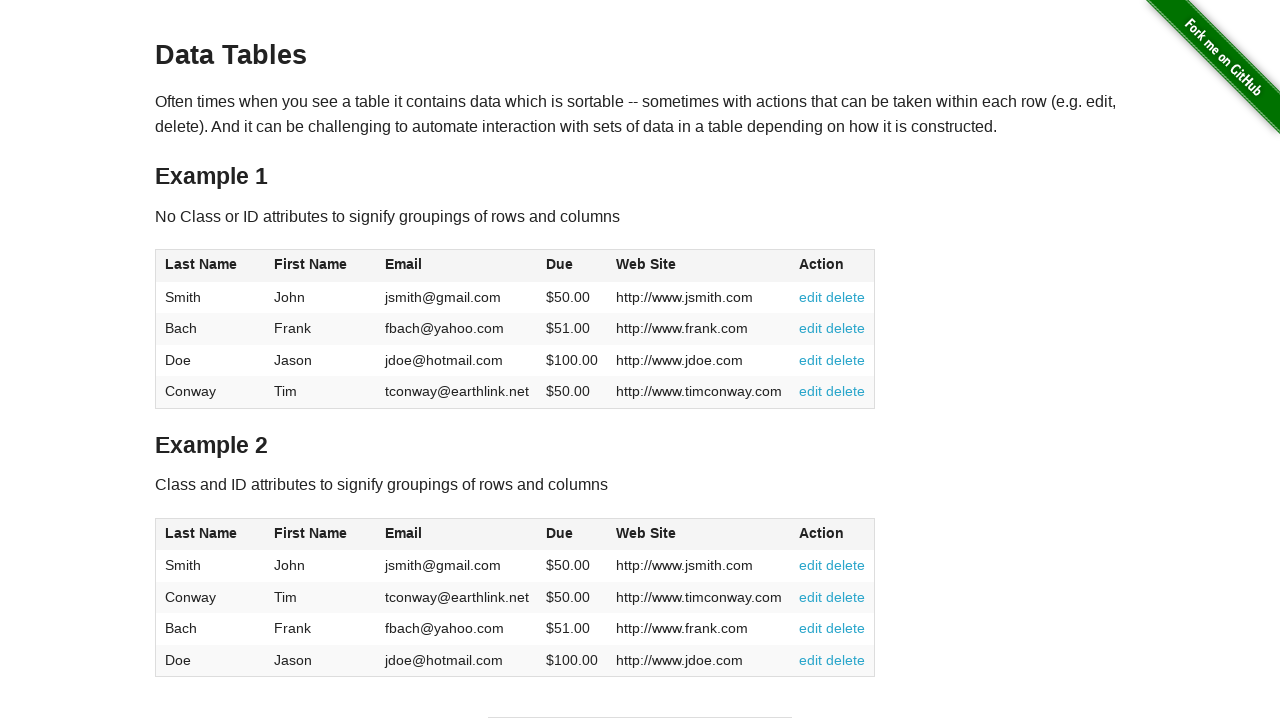